Tests the cart purchase flow by clicking Place Order button and filling in all required order form fields with valid information

Starting URL: https://www.demoblaze.com/cart.html

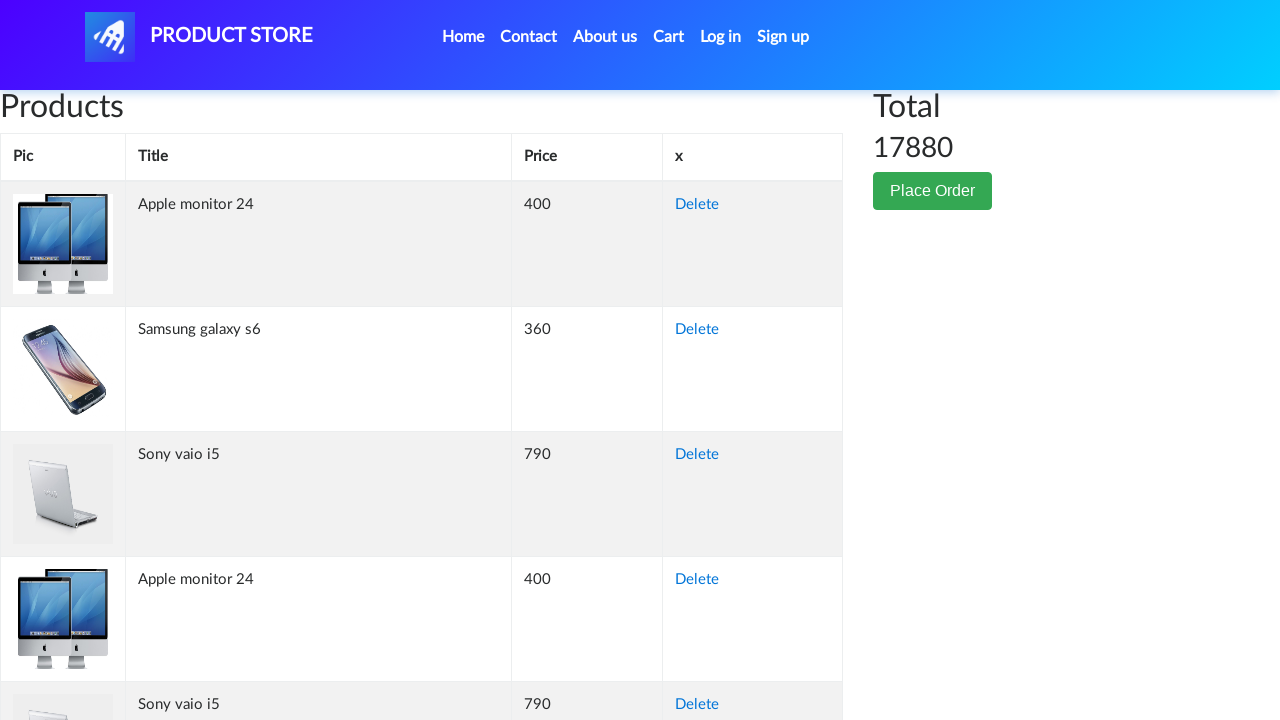

Waited for total price to load in cart
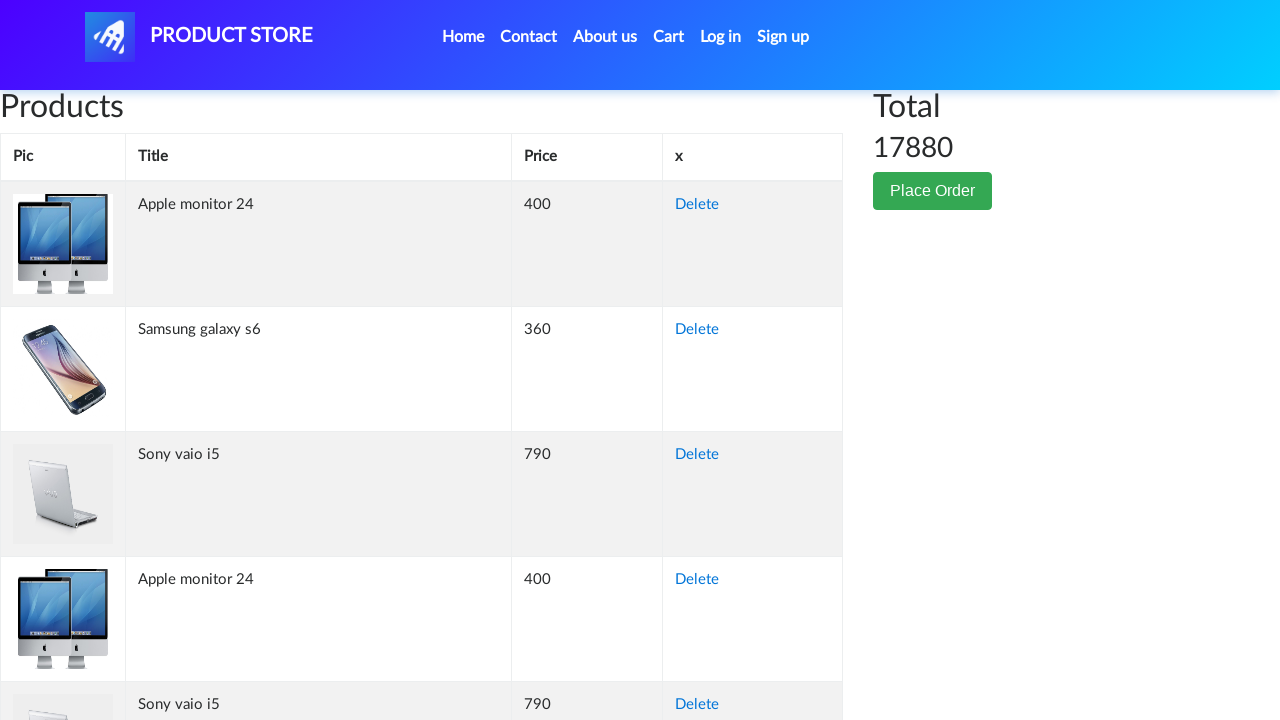

Clicked Place Order button at (933, 191) on button:text('Place Order')
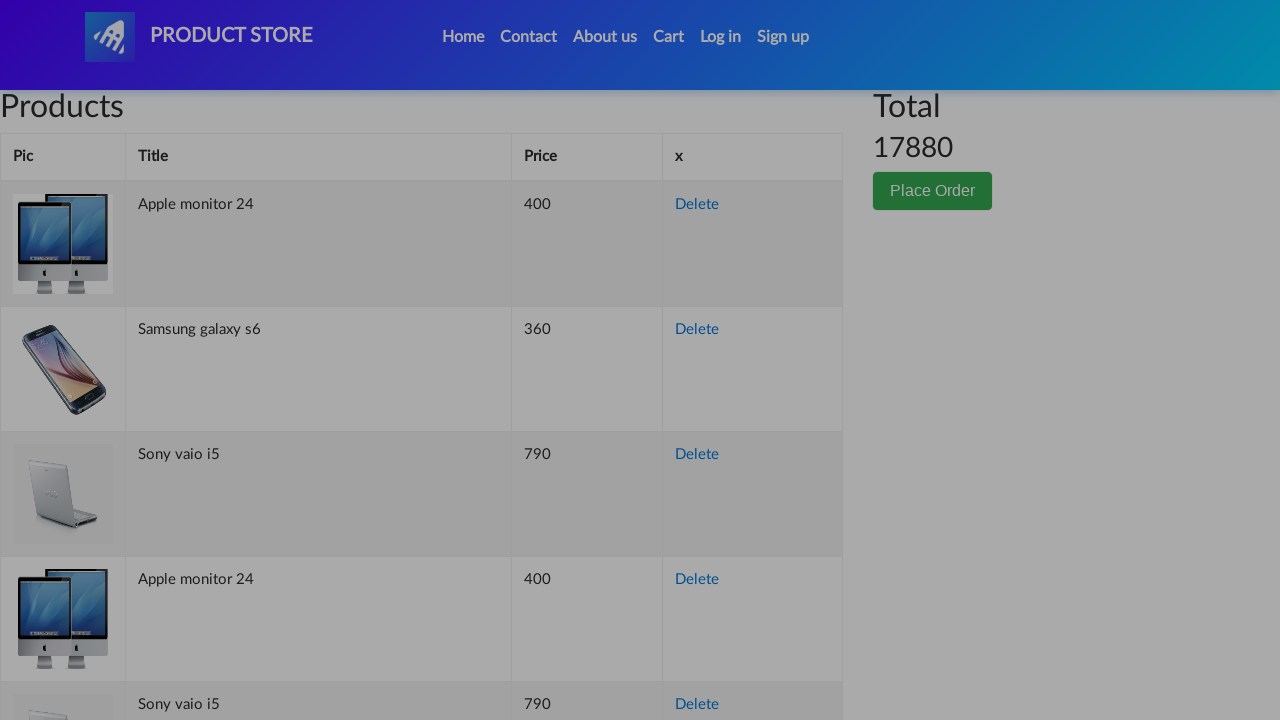

Order form modal appeared
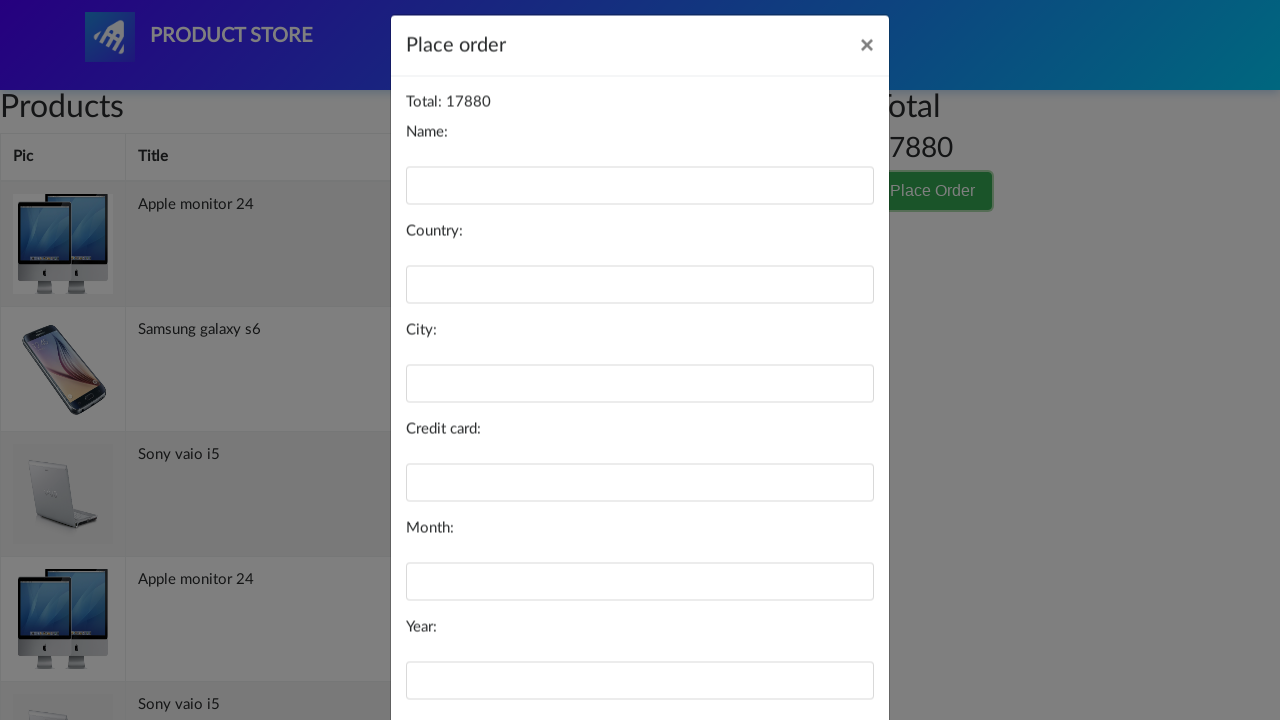

Filled name field with 'Seif Osama' on #name
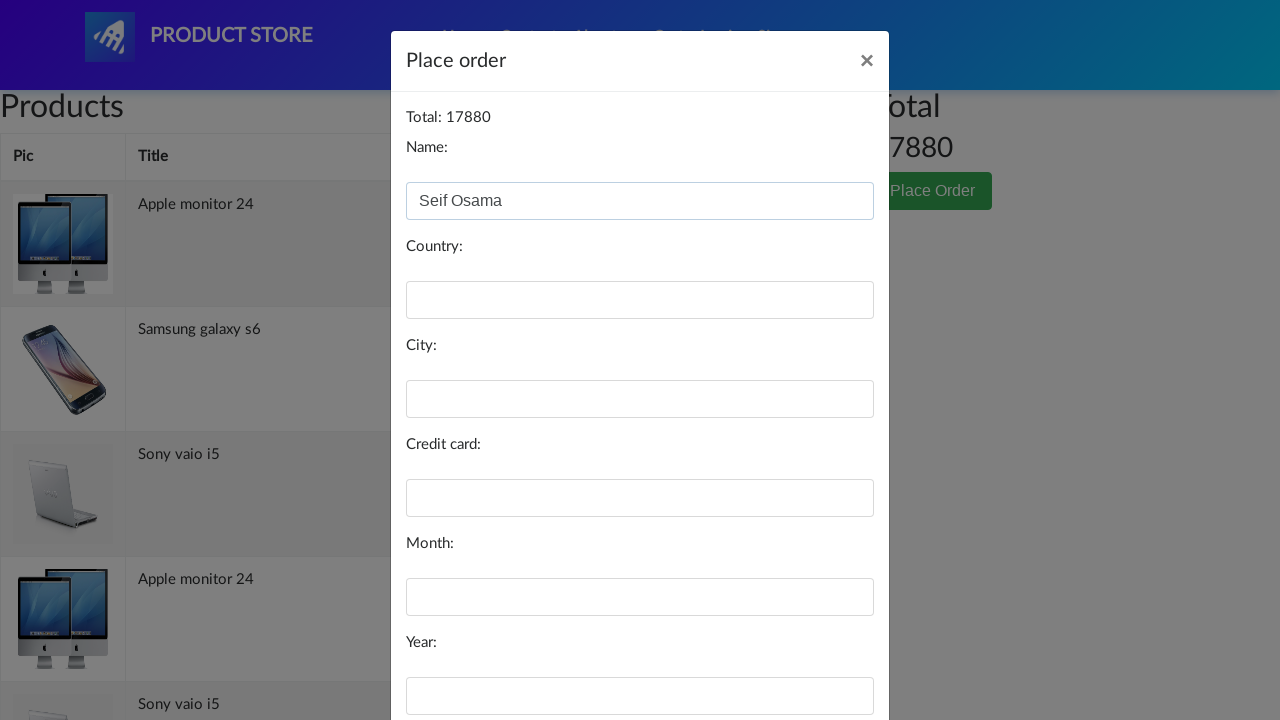

Filled country field with 'Egypt' on #country
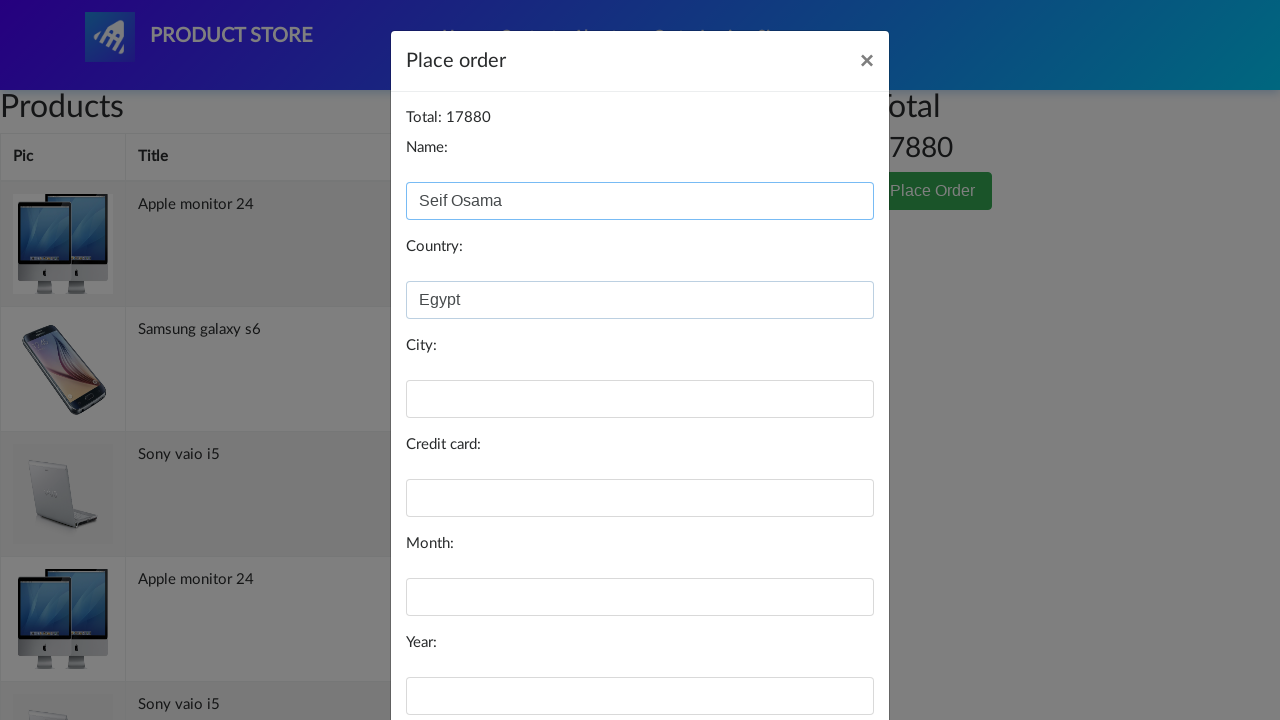

Filled city field with 'Ismailia' on #city
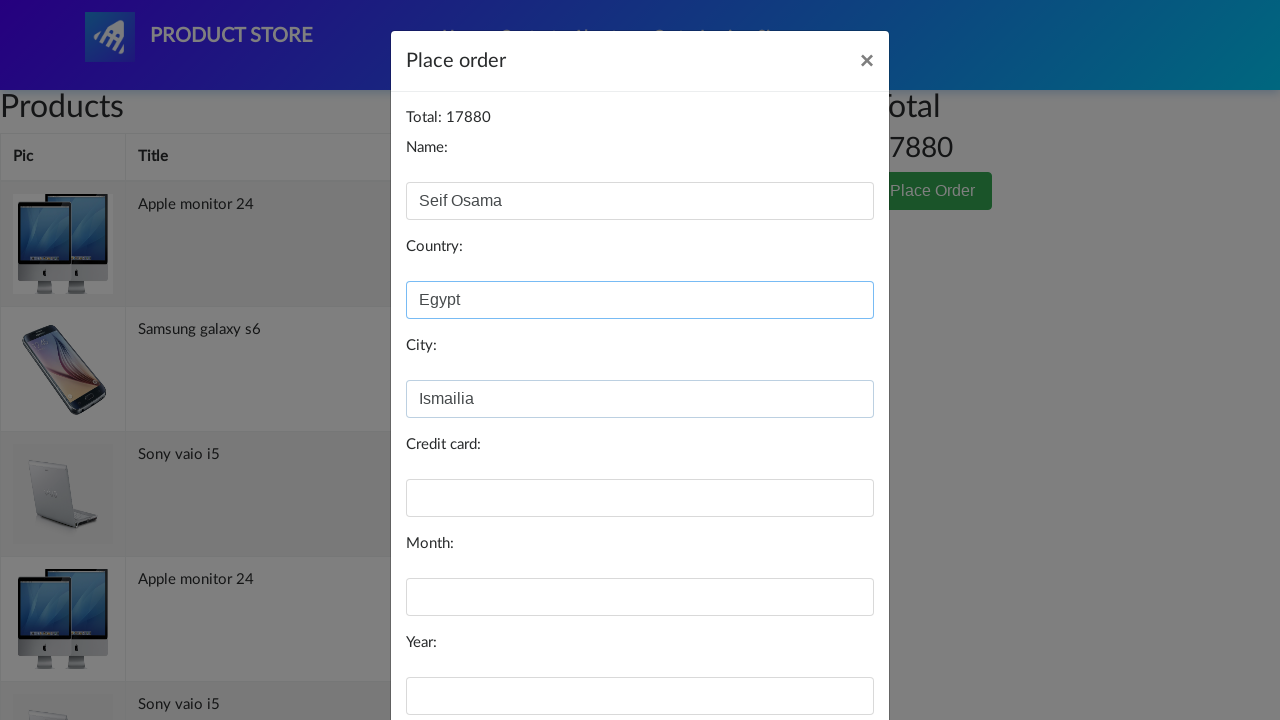

Filled card field with credit card number on #card
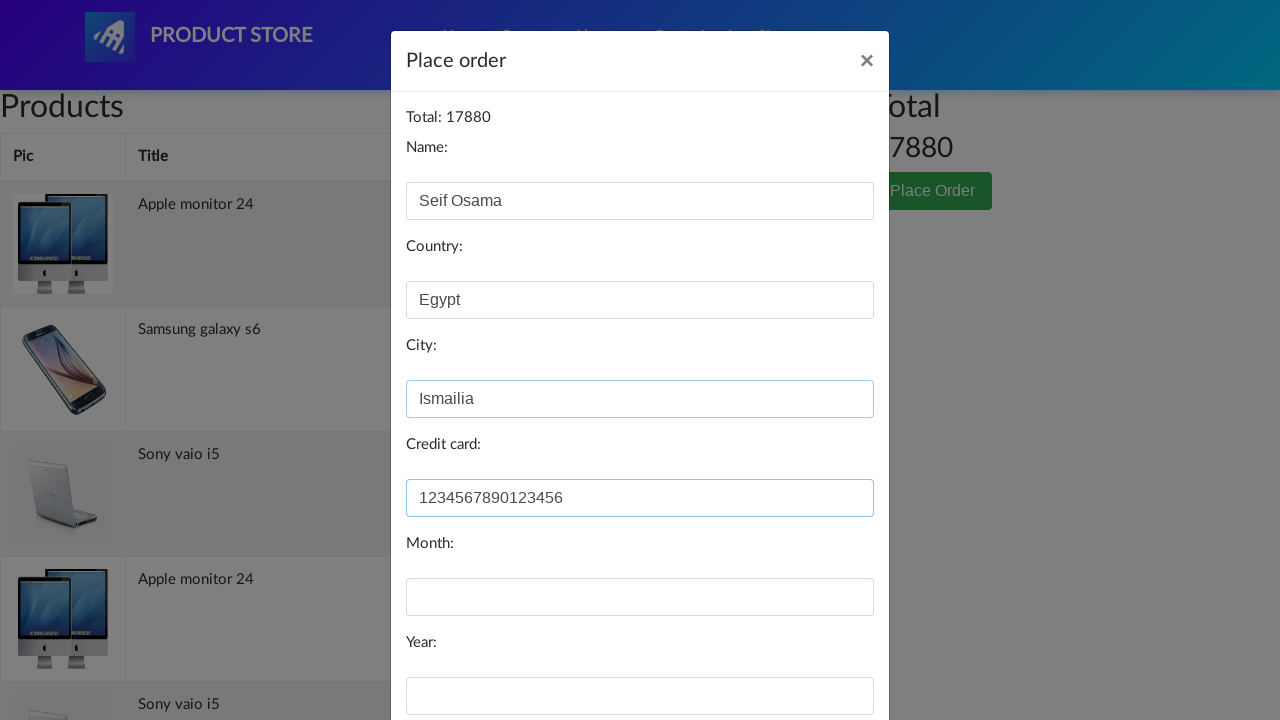

Filled month field with '4' on #month
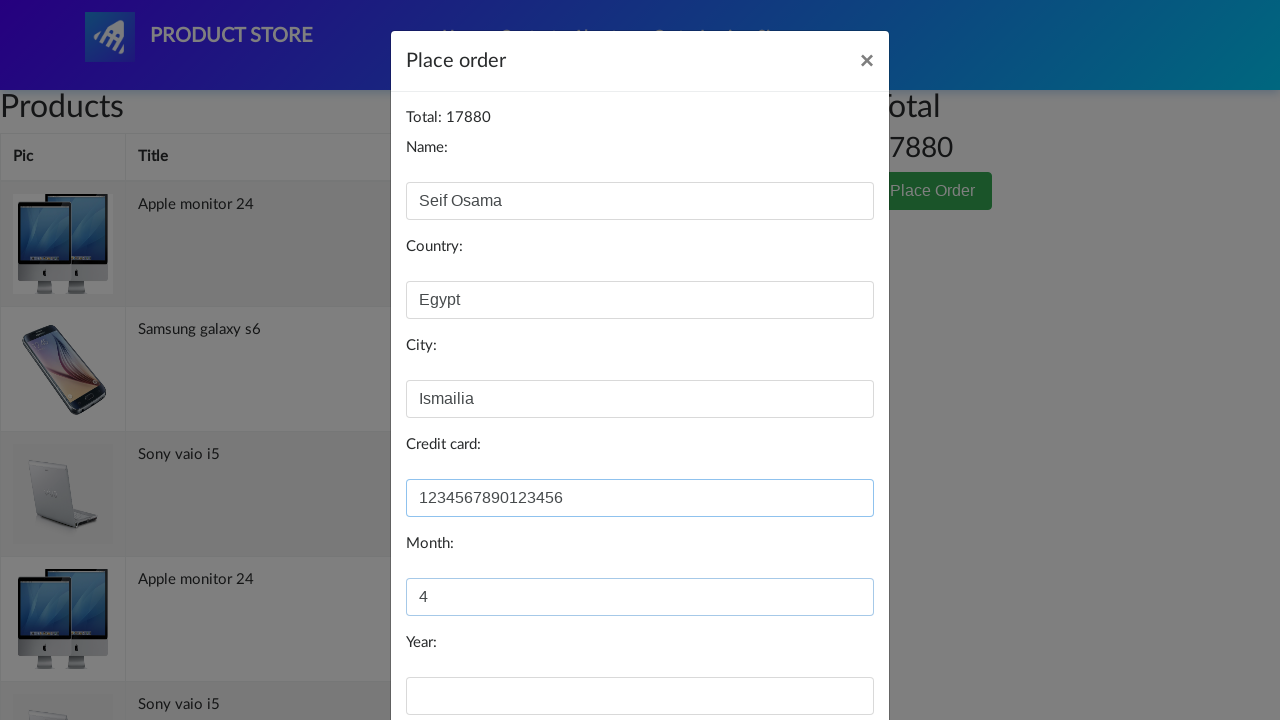

Filled year field with '2025' on #year
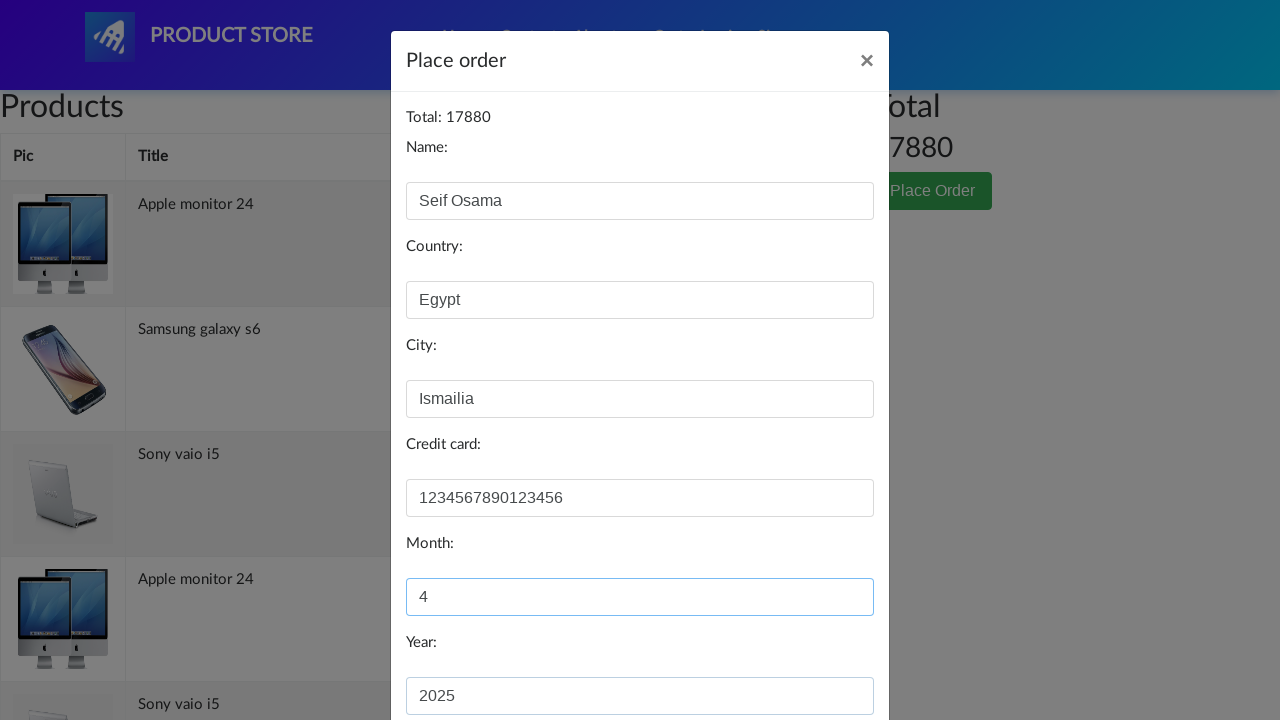

Clicked Purchase button to submit order form at (823, 655) on button:text('Purchase')
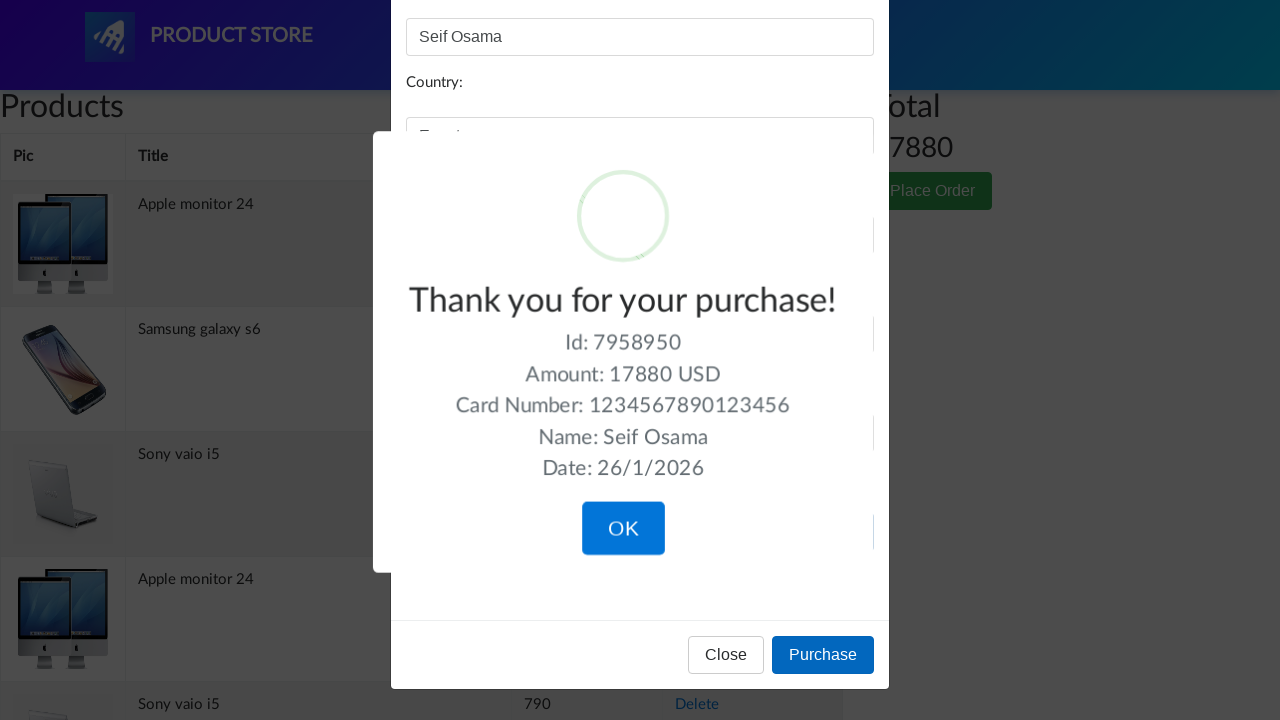

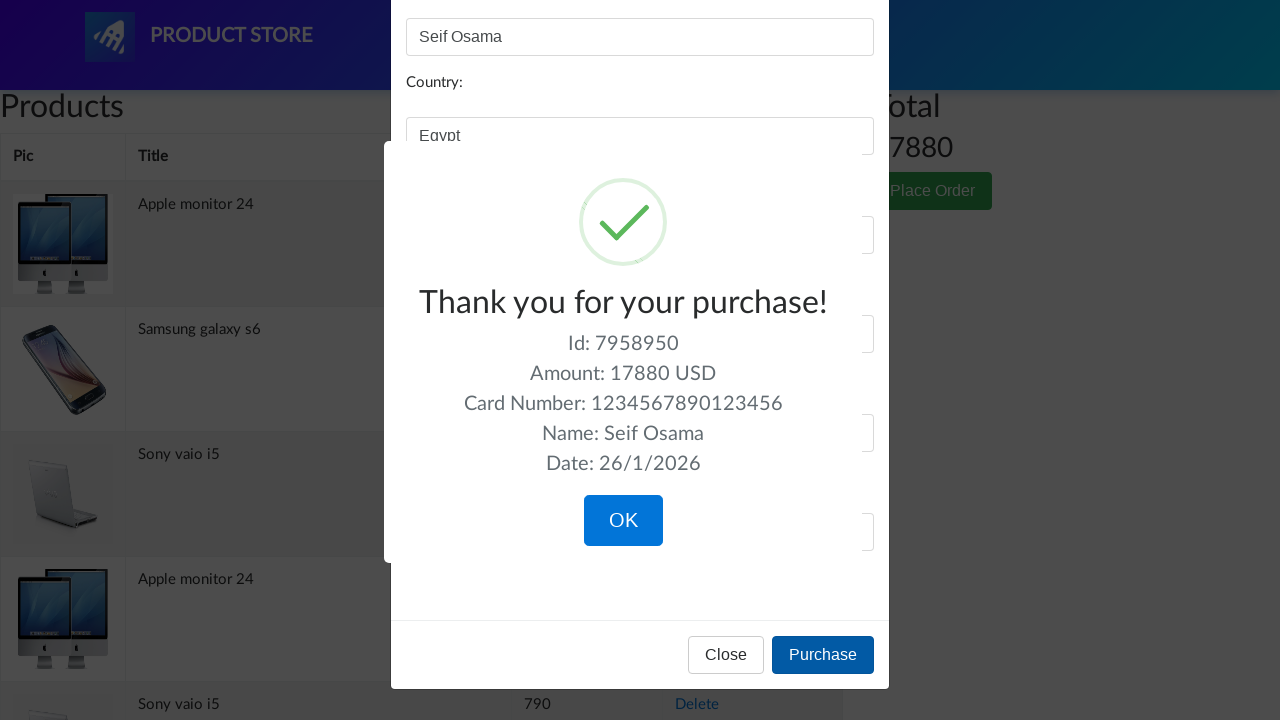